Tests complete purchase flow including adding item to basket, proceeding to checkout, filling billing details, selecting payment method, and placing order

Starting URL: http://practice.automationtesting.in/

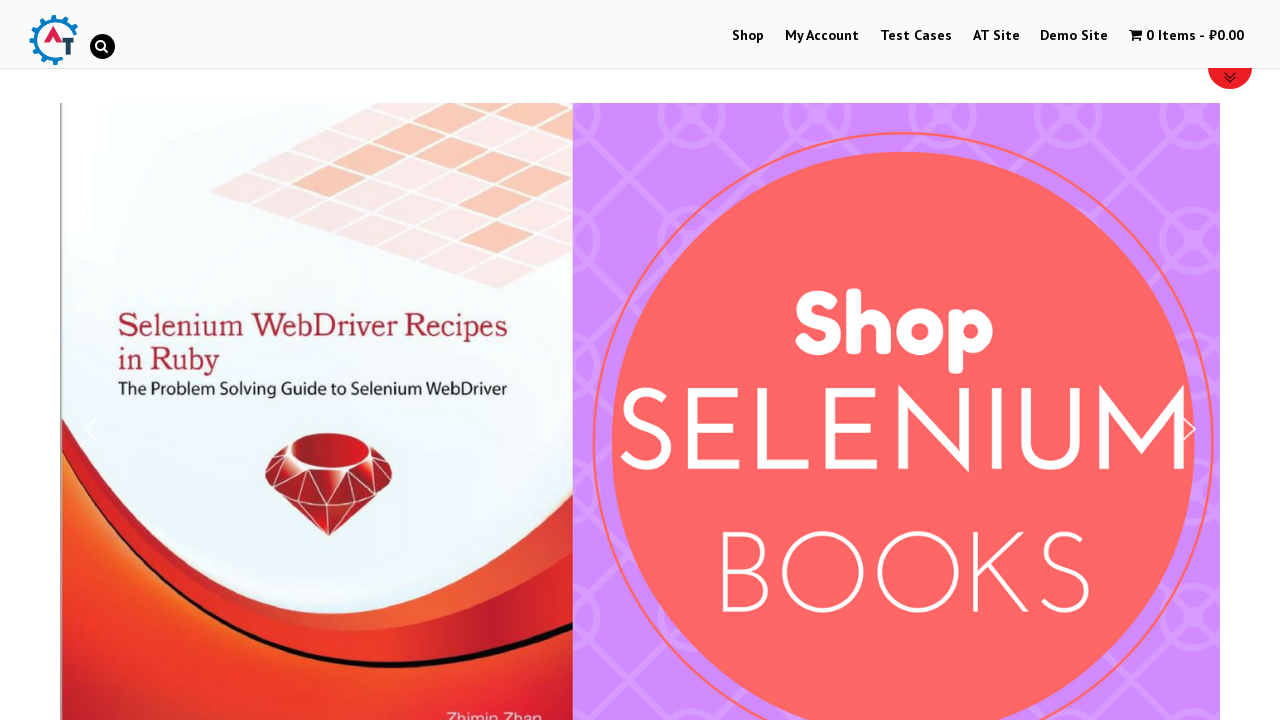

Clicked Shop menu at (748, 36) on #menu-item-40 > a
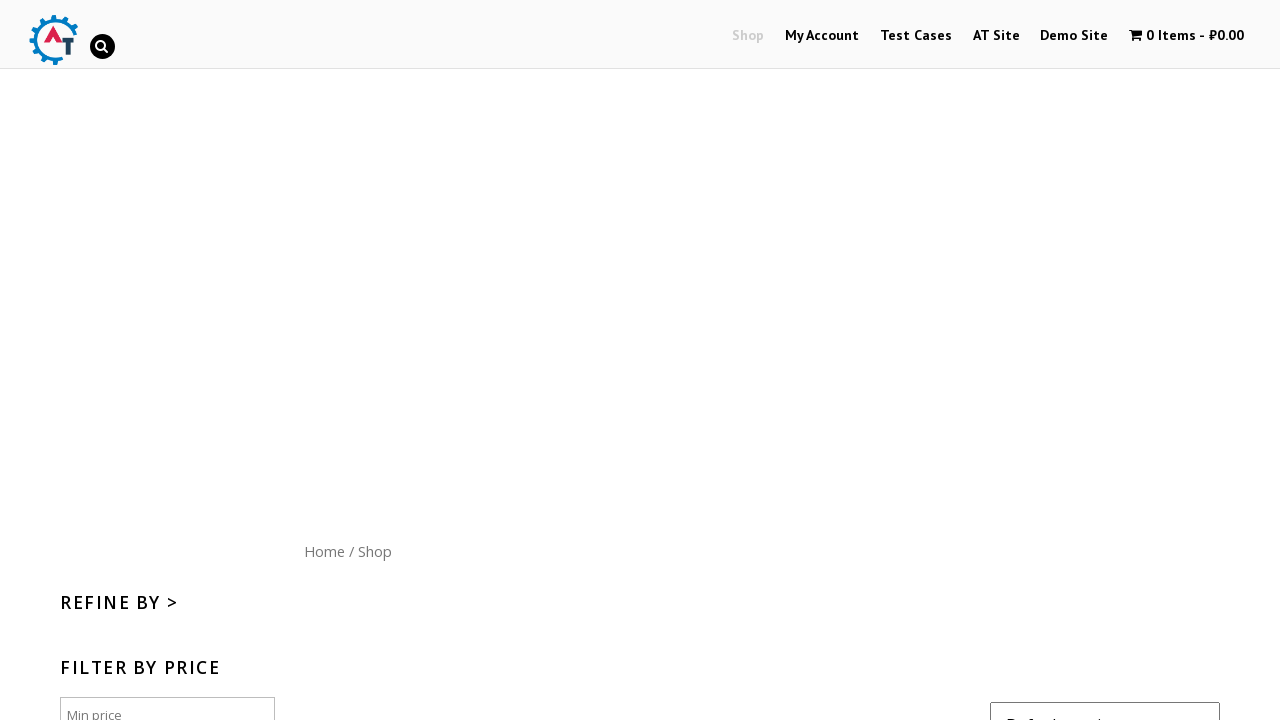

Scrolled down to view products
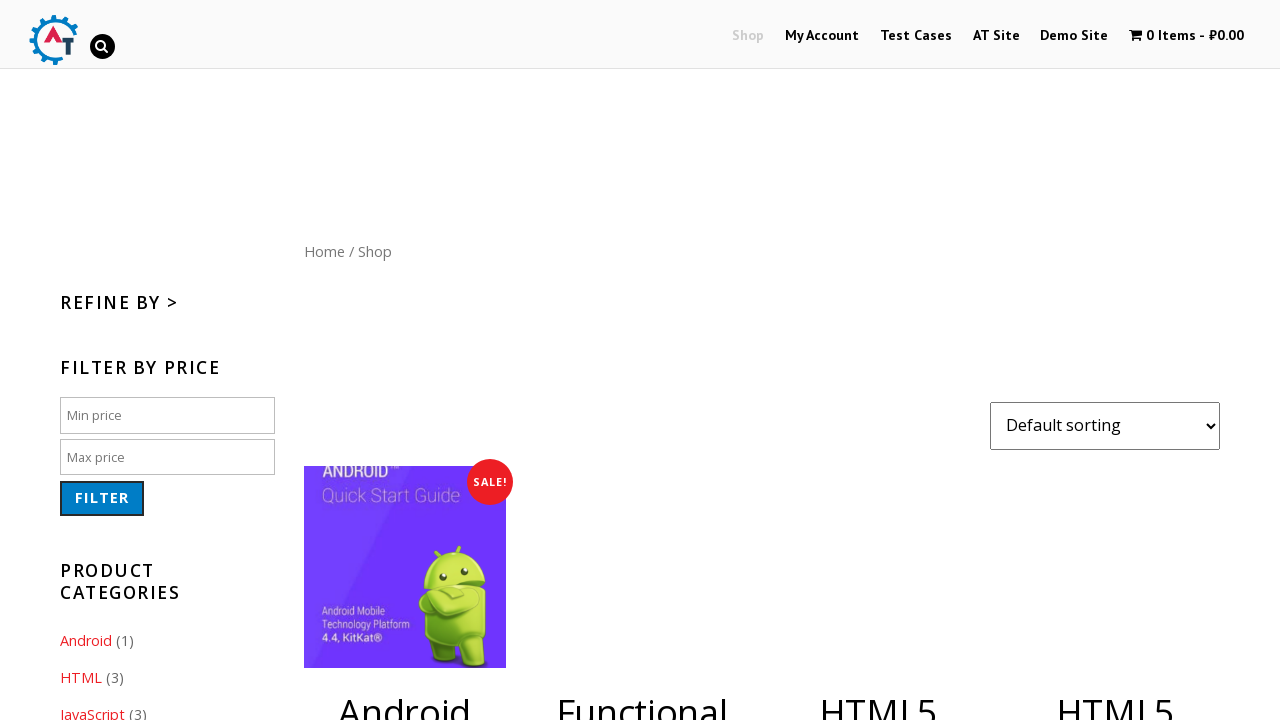

Clicked Add to Basket button for selected item at (1115, 361) on li.post-182 > a + a
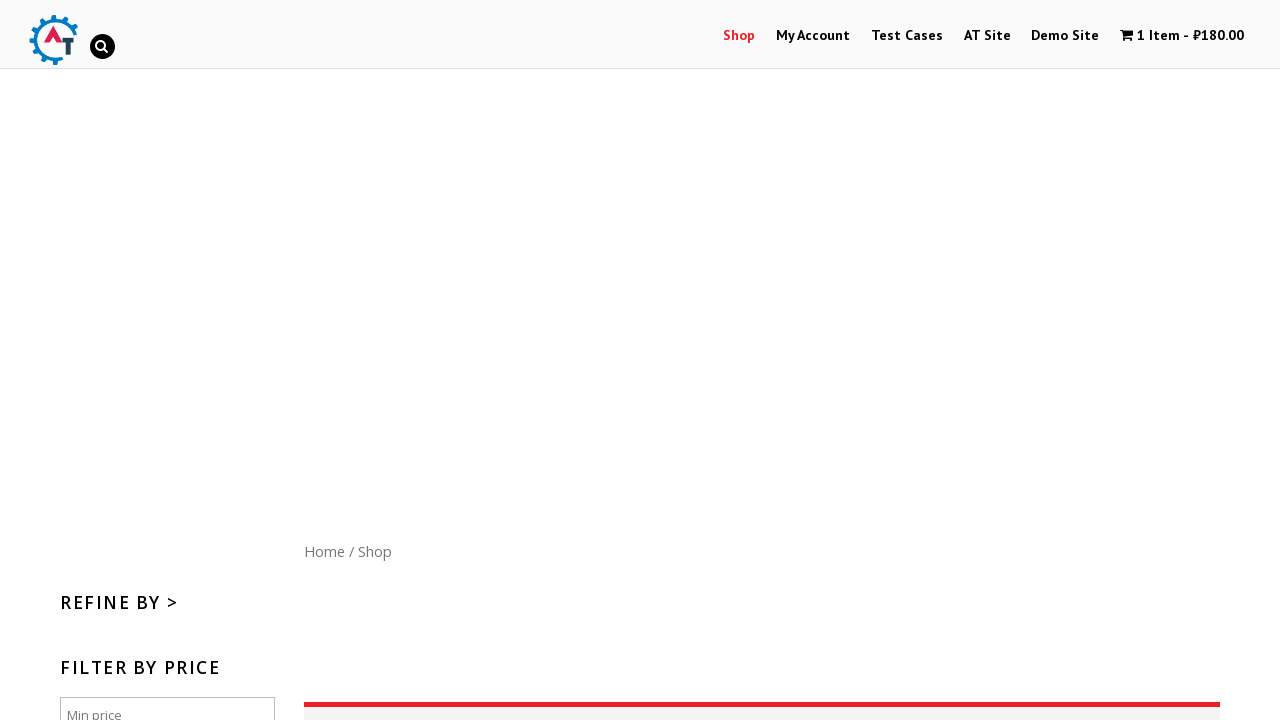

Waited for item to be added to cart
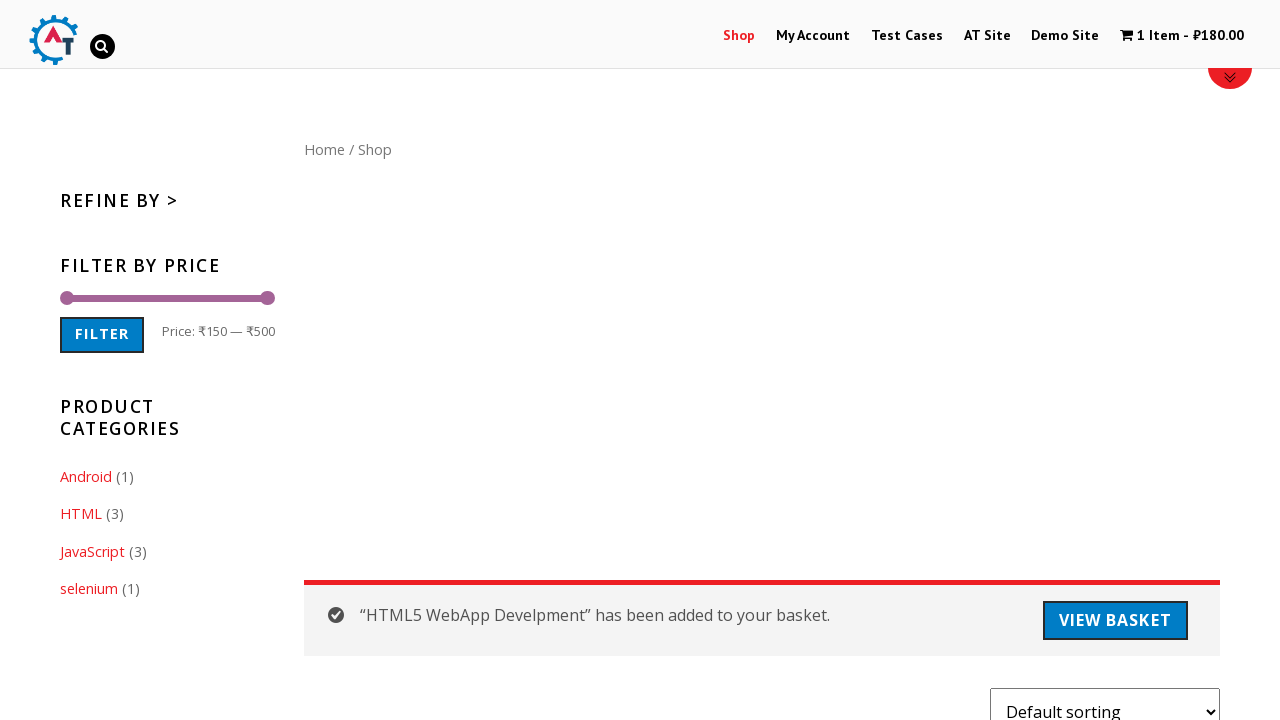

Clicked on cart icon to view basket at (1182, 36) on .wpmenucart-contents
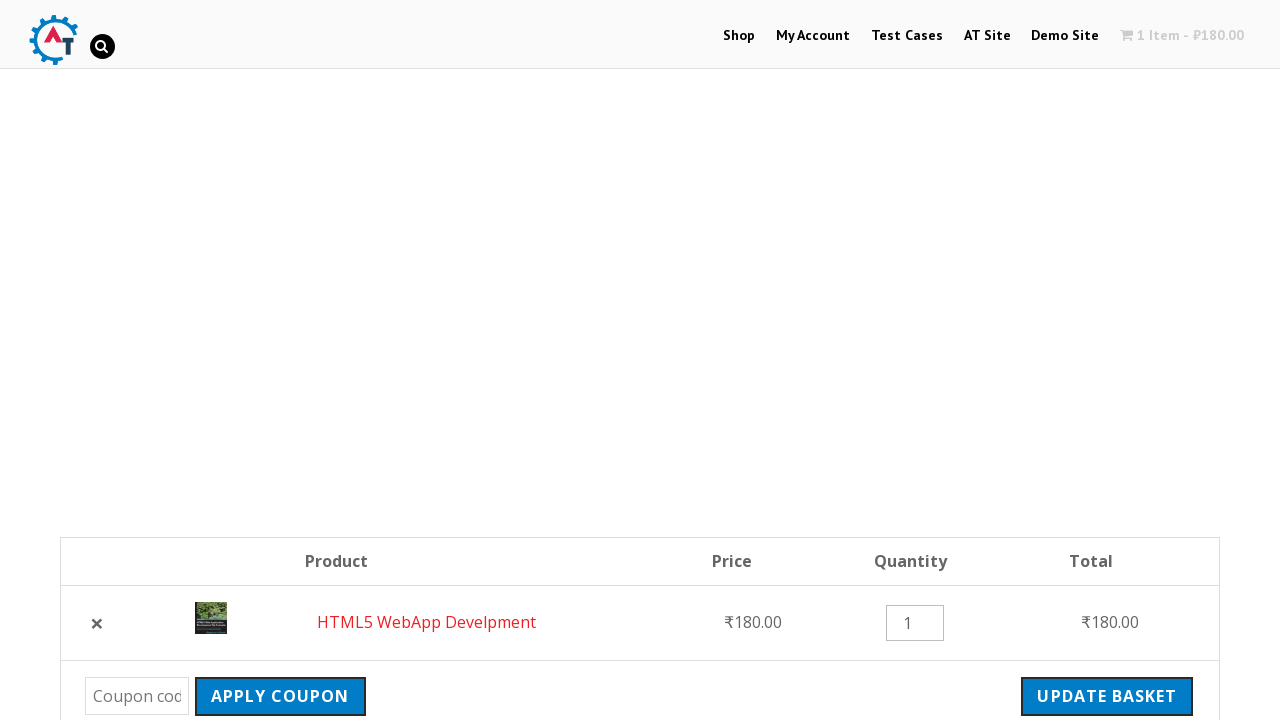

Proceed to Checkout button is visible
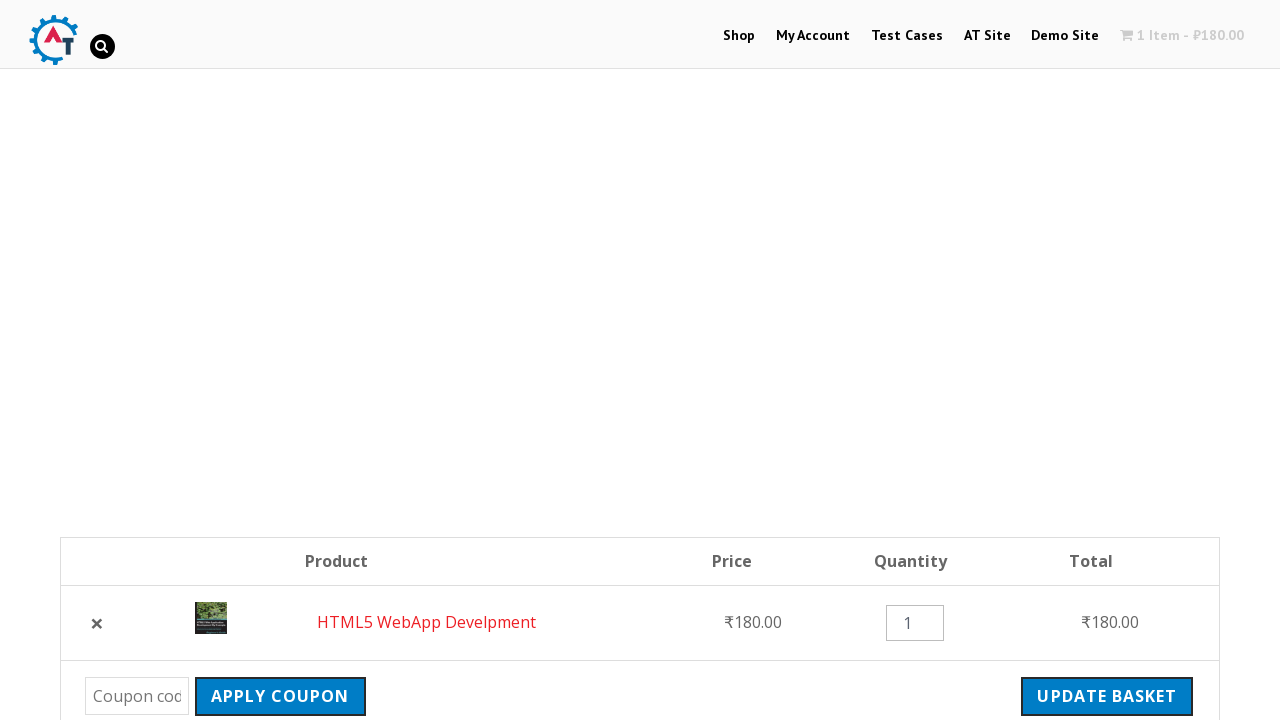

Clicked Proceed to Checkout button at (1098, 360) on .wc-proceed-to-checkout > a
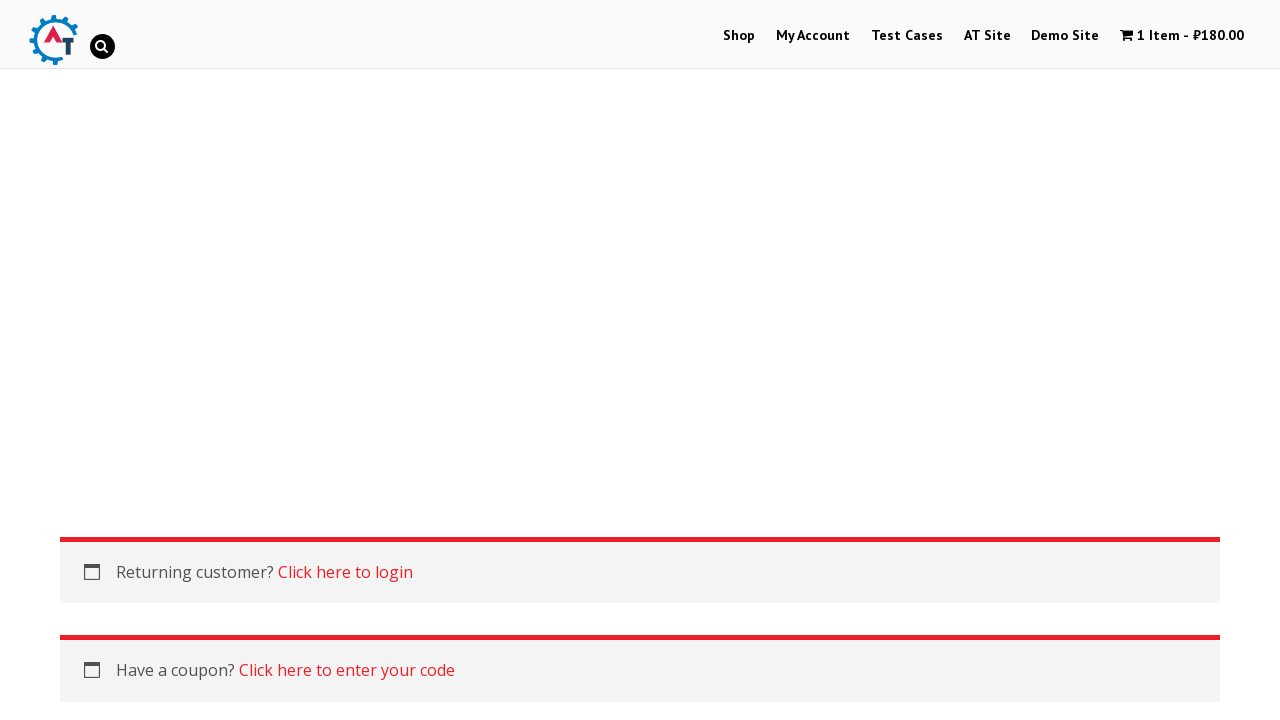

Billing form loaded and first name field is visible
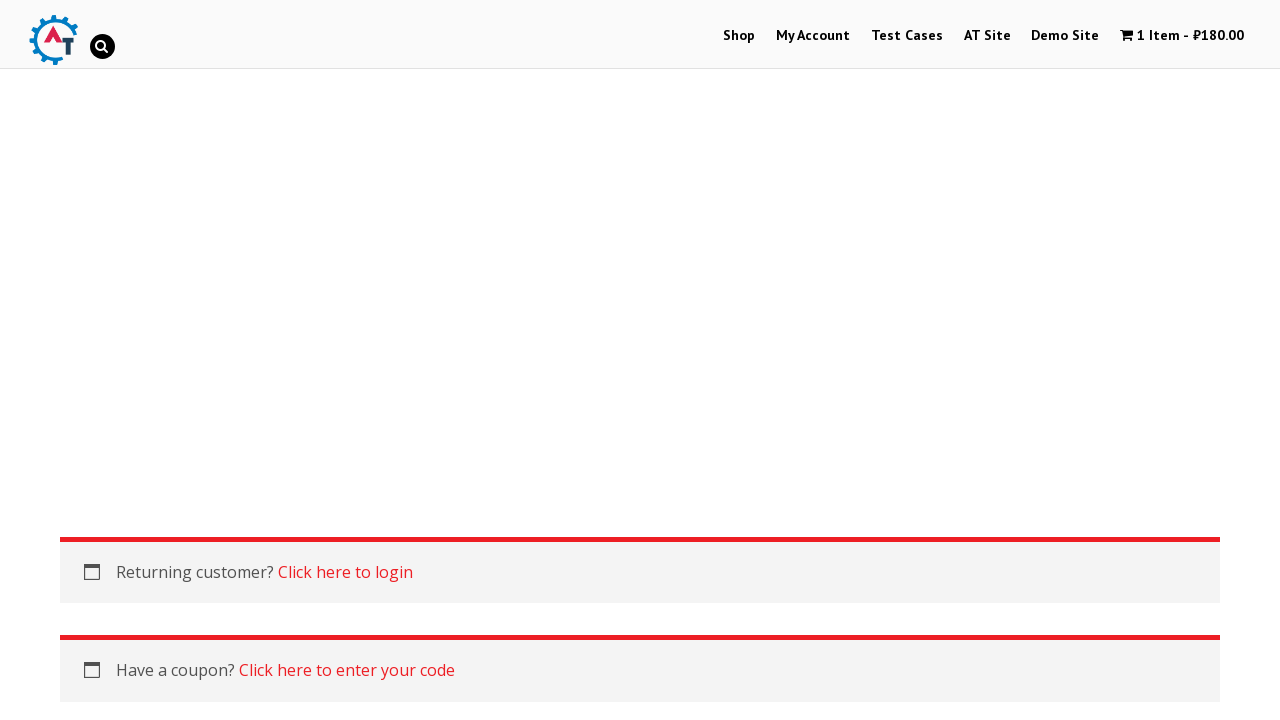

Entered first name 'Marcus' in billing form on #billing_first_name
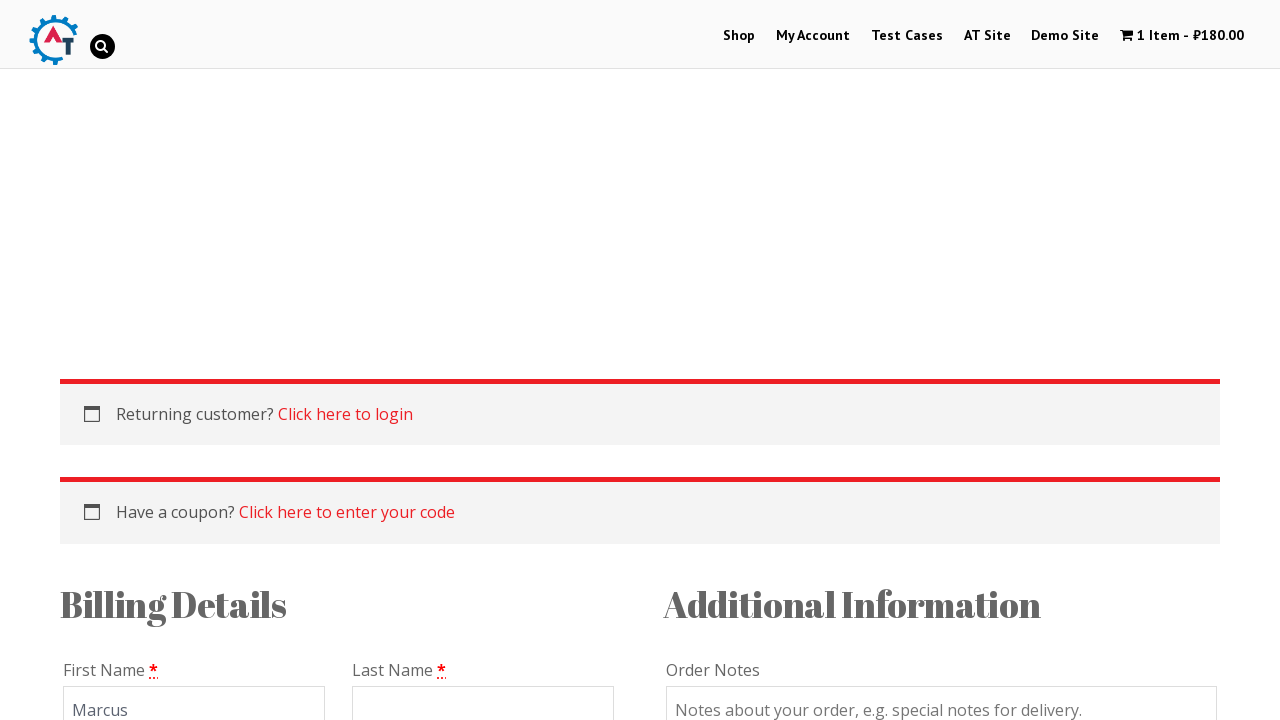

Entered last name 'Thompson' in billing form on #billing_last_name
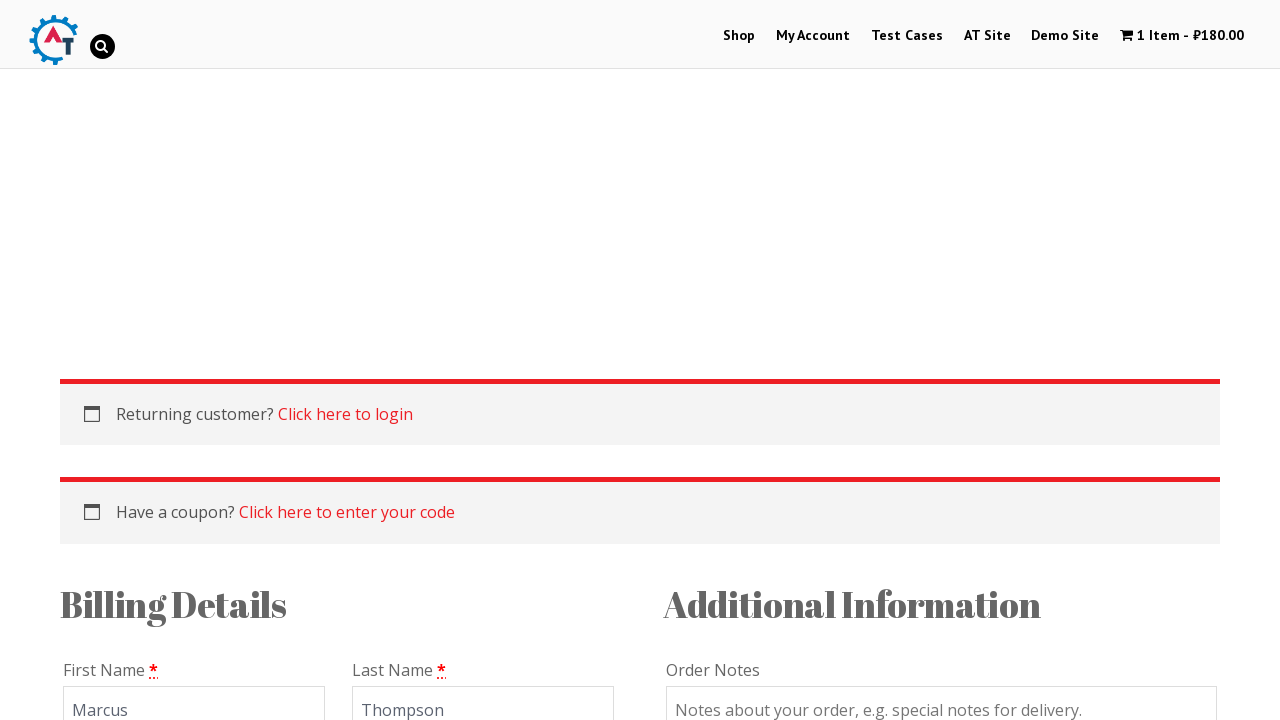

Entered email 'marcus.thompson@testmail.com' in billing form on #billing_email
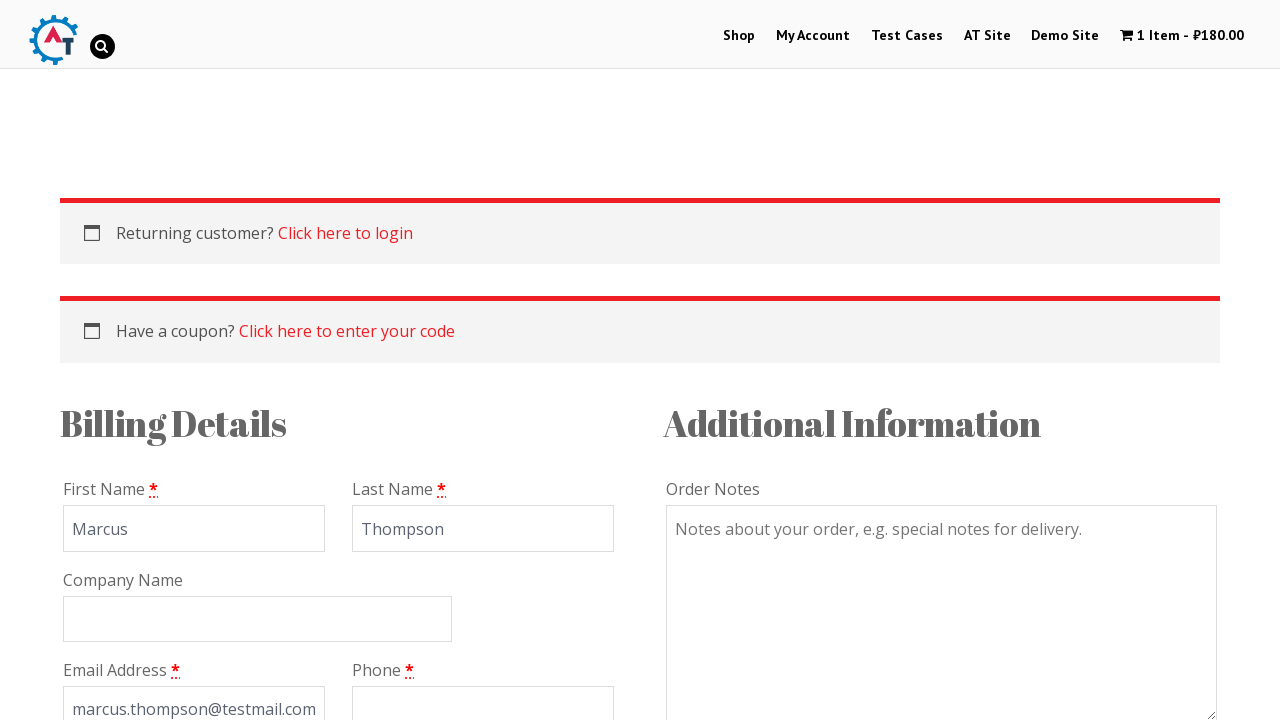

Entered phone number '447912345678' in billing form on #billing_phone
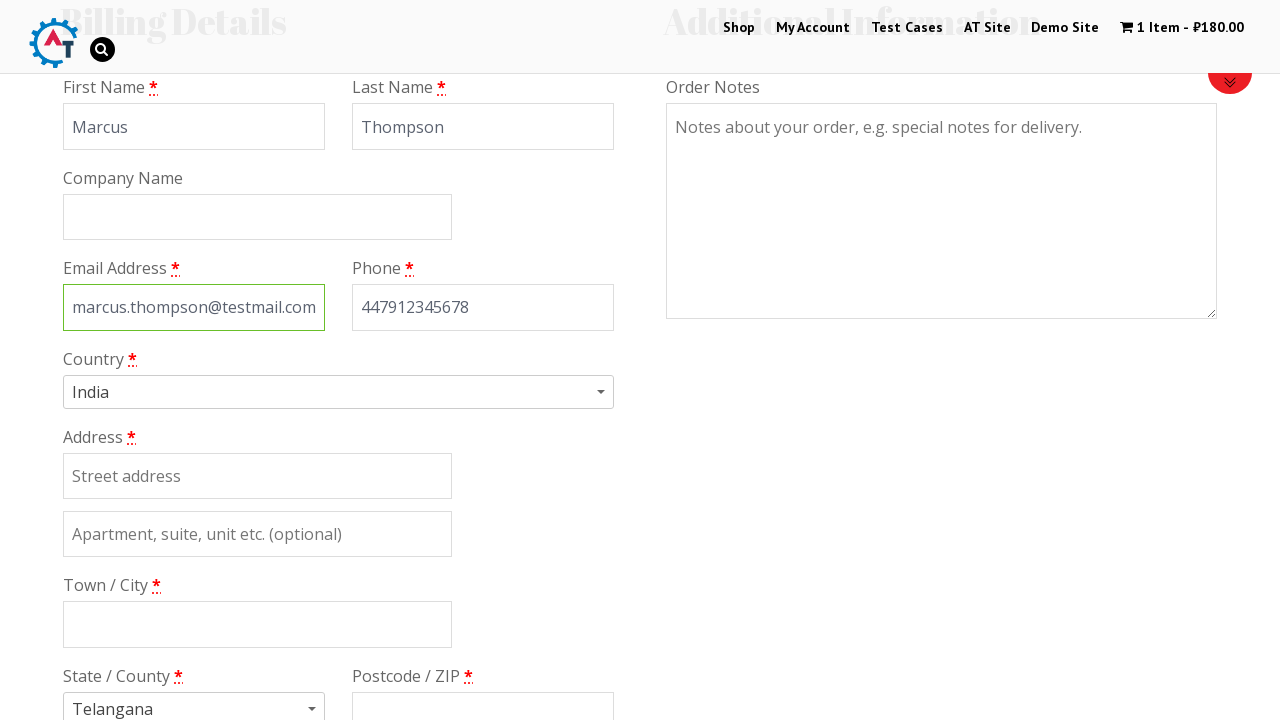

Clicked on country selector dropdown at (338, 392) on #s2id_billing_country > a
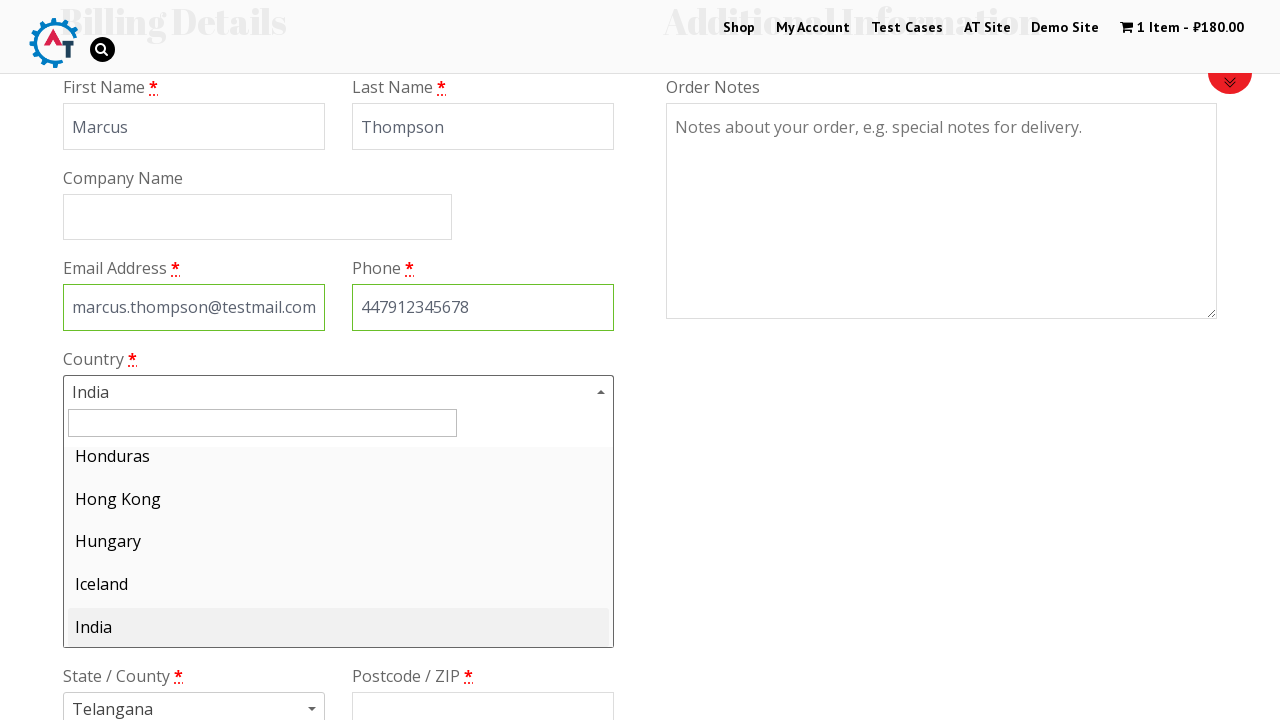

Typed 'United Kingdom (UK)' in country search field on #s2id_autogen1_search
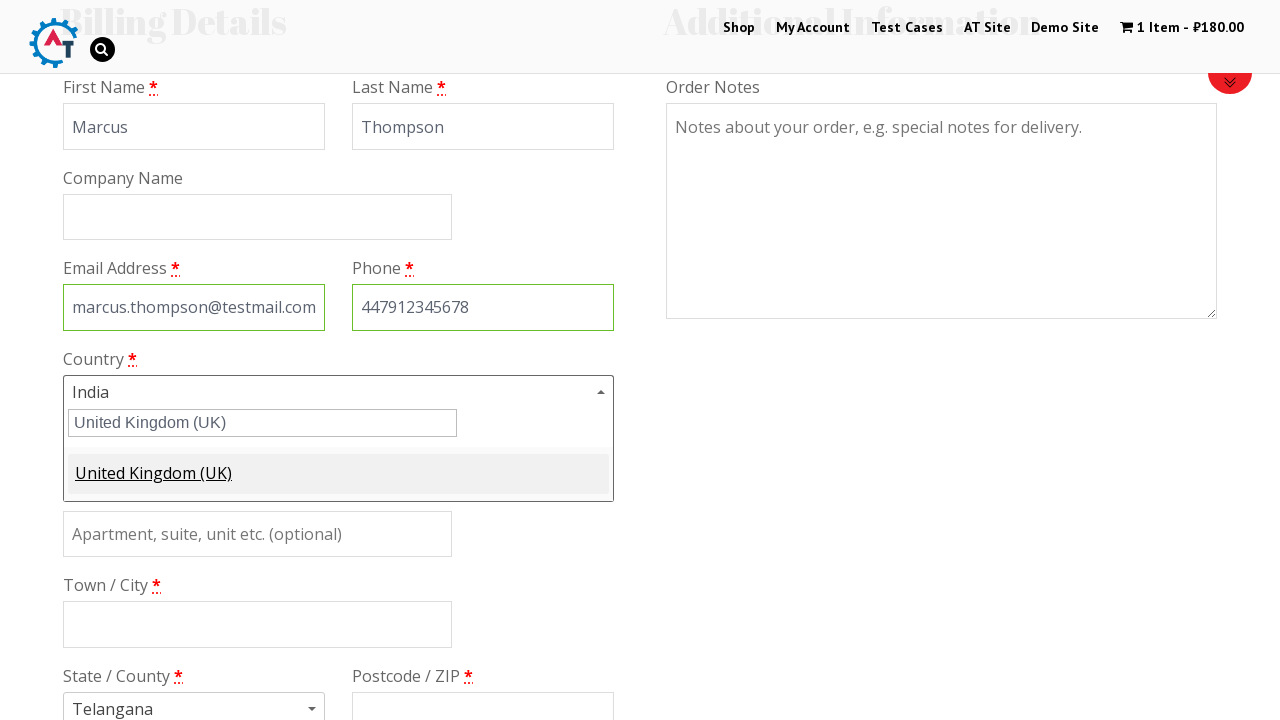

Waited for country search results to appear
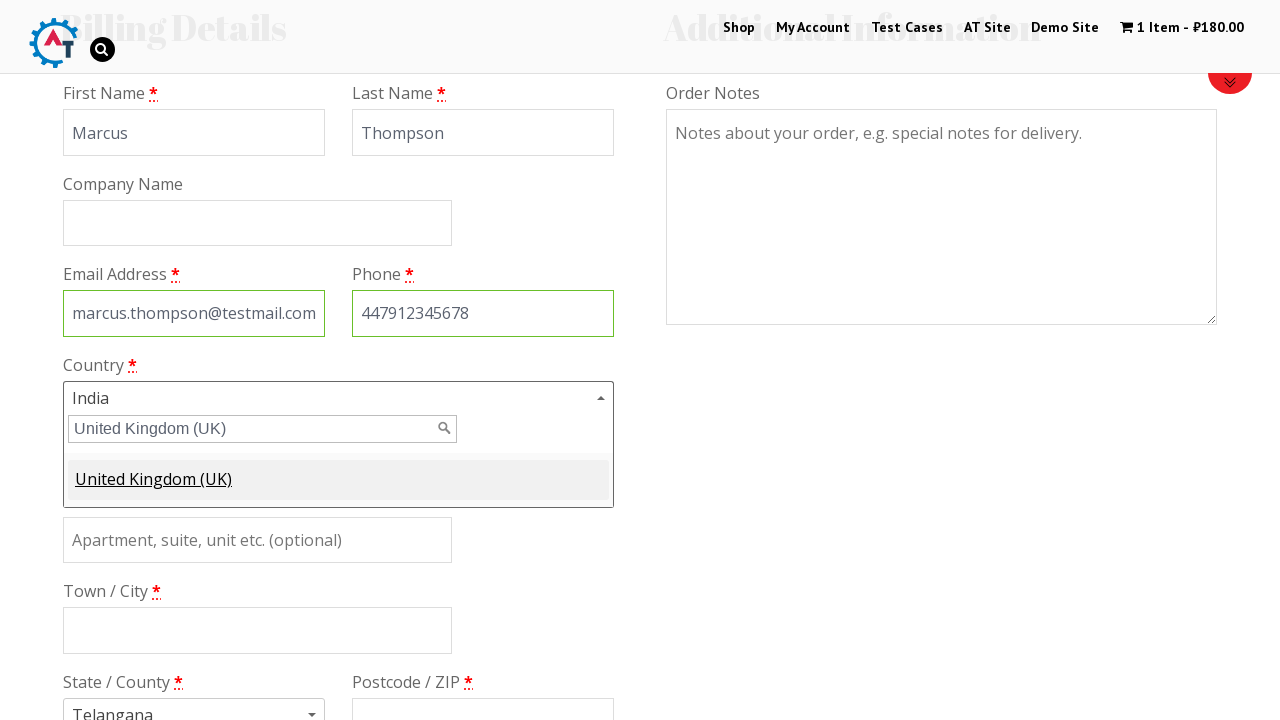

Selected United Kingdom from search results at (338, 480) on #select2-results-1
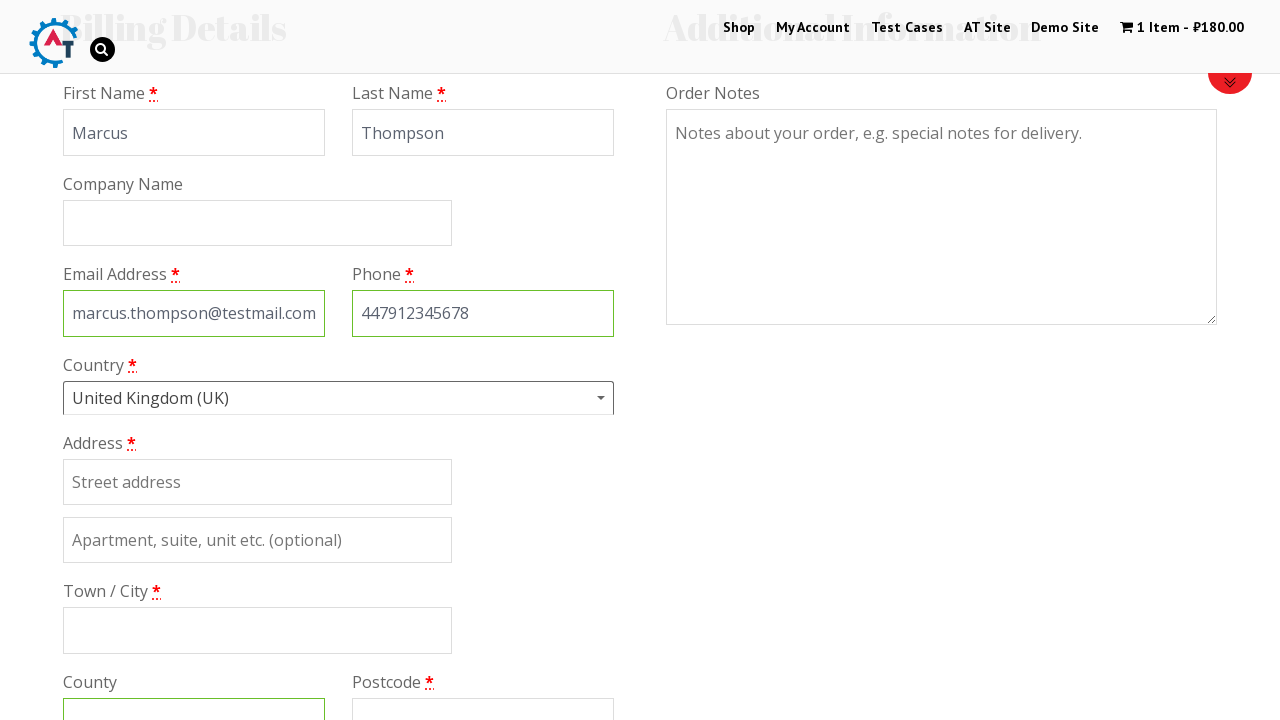

Entered address '42 Baker Street' in billing form on input#billing_address_1
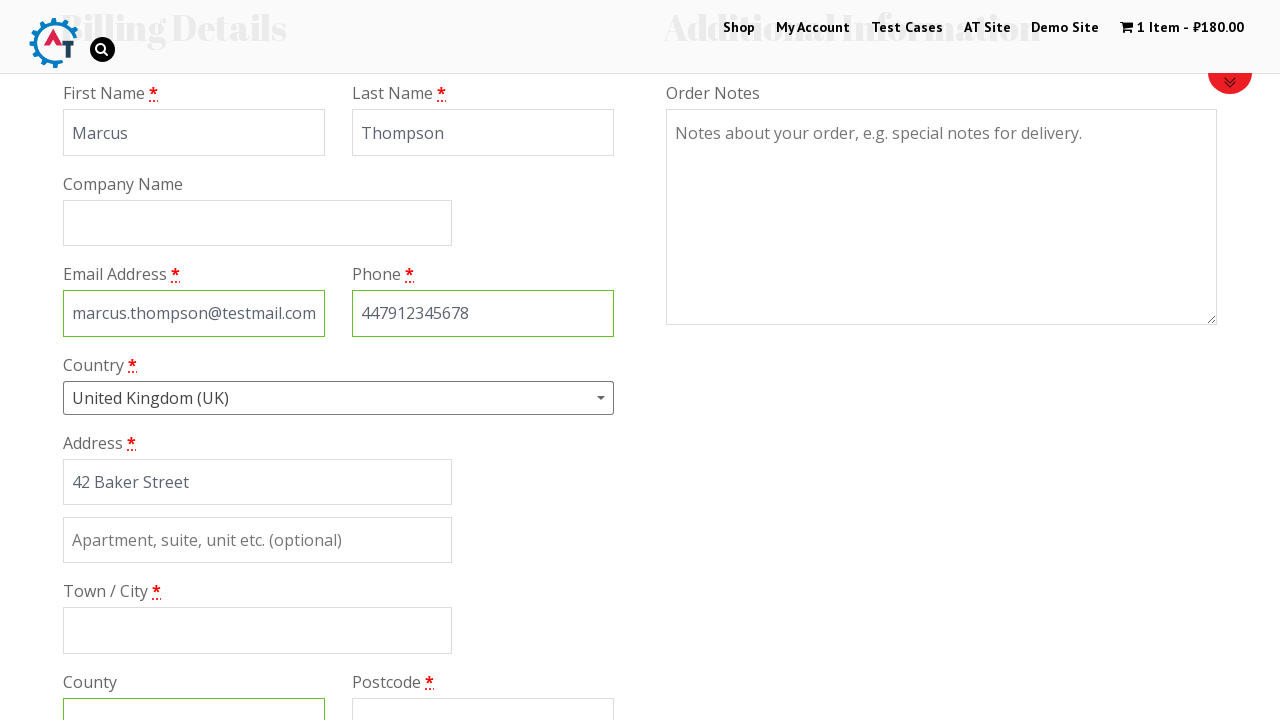

Entered postal code 'W1U 7AA' in billing form on #billing_postcode
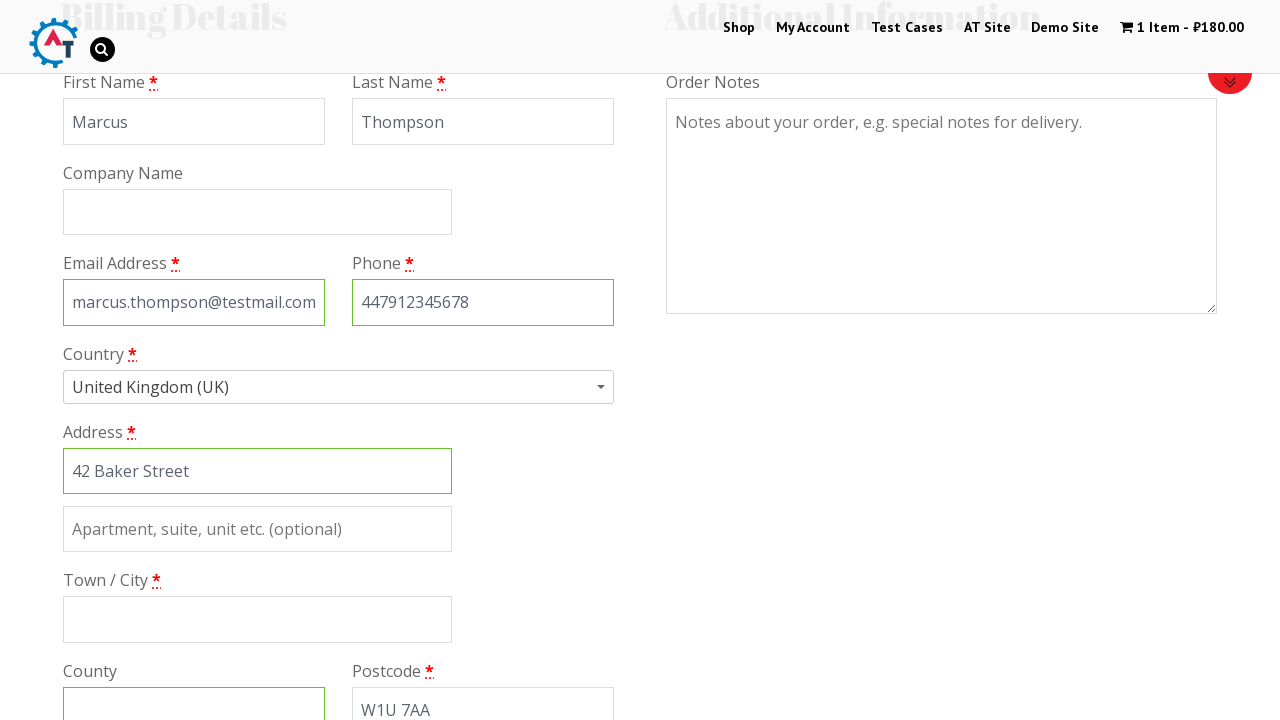

Entered city 'London' in billing form on #billing_city
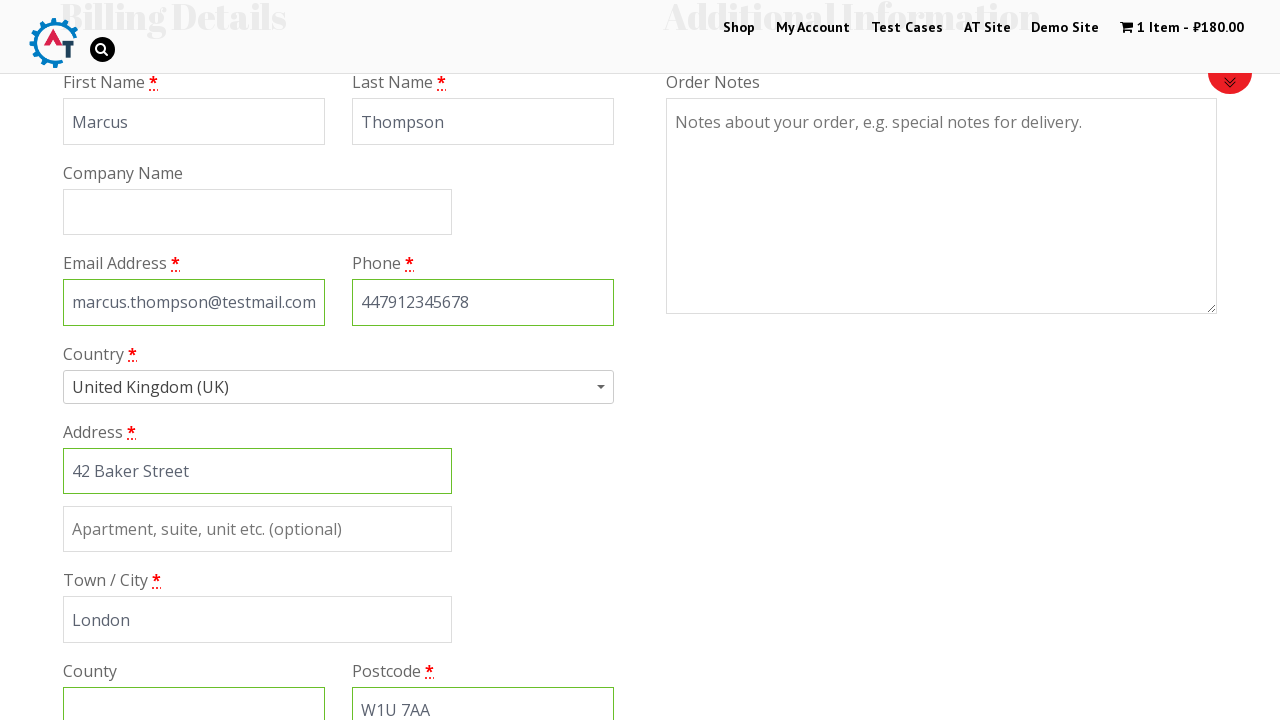

Scrolled down to view payment methods
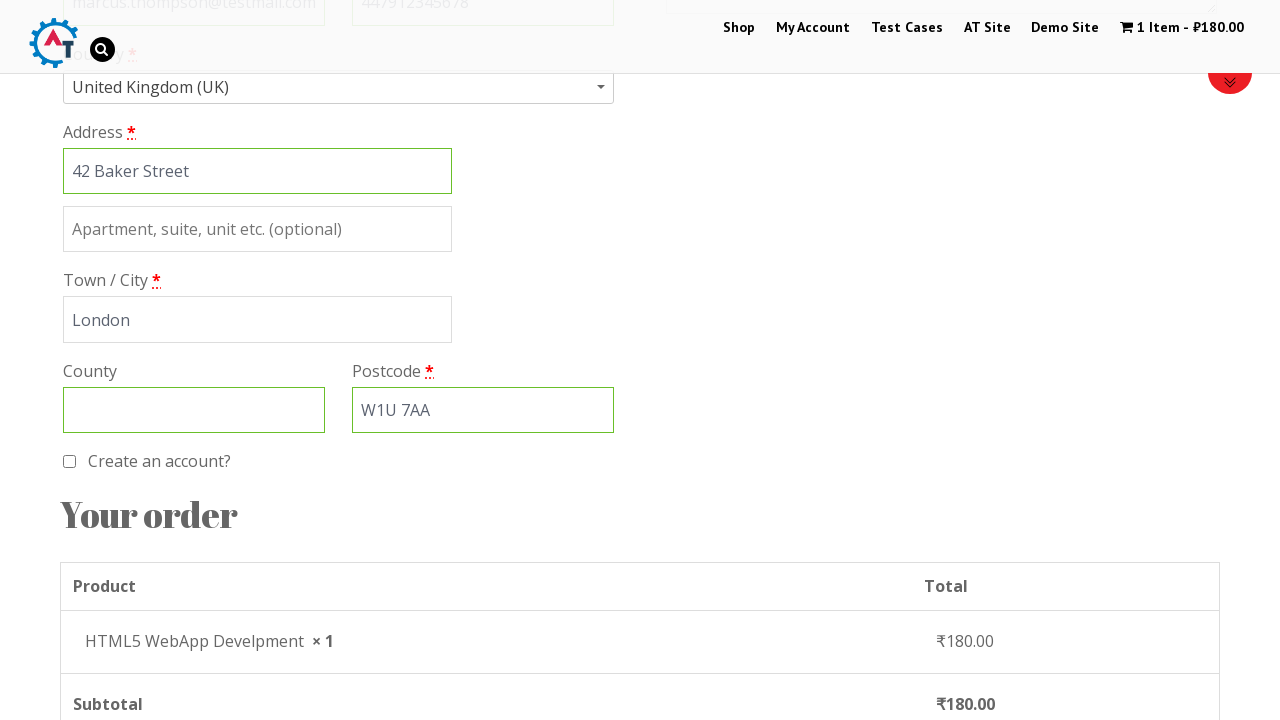

Selected Check/Cheque payment method at (82, 360) on #payment_method_cheque
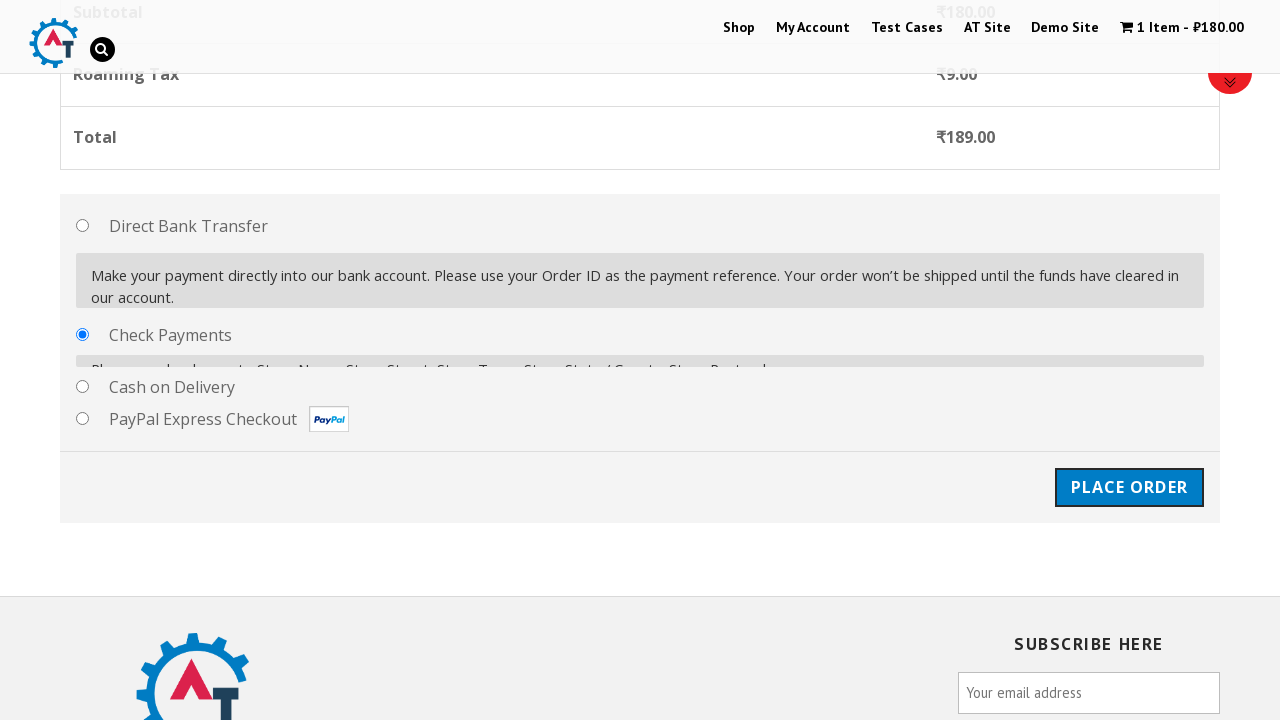

Clicked Place Order button to complete purchase at (1129, 471) on #place_order
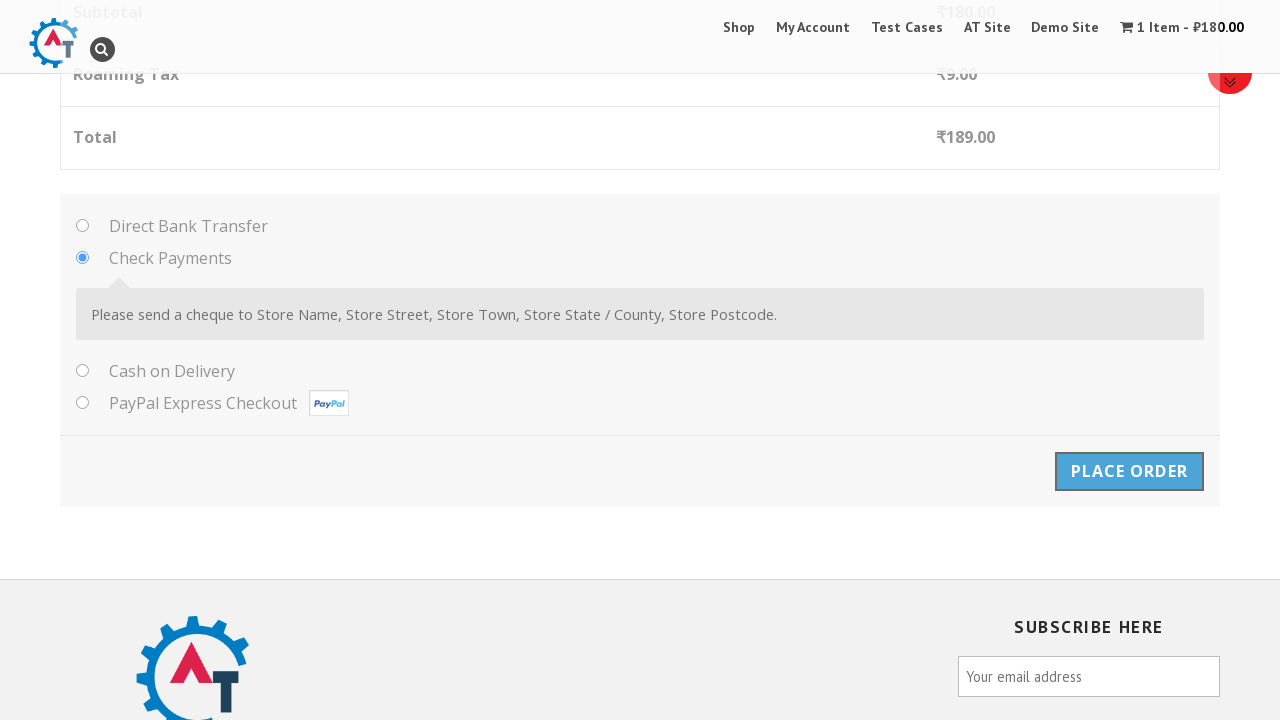

Order confirmation page loaded successfully
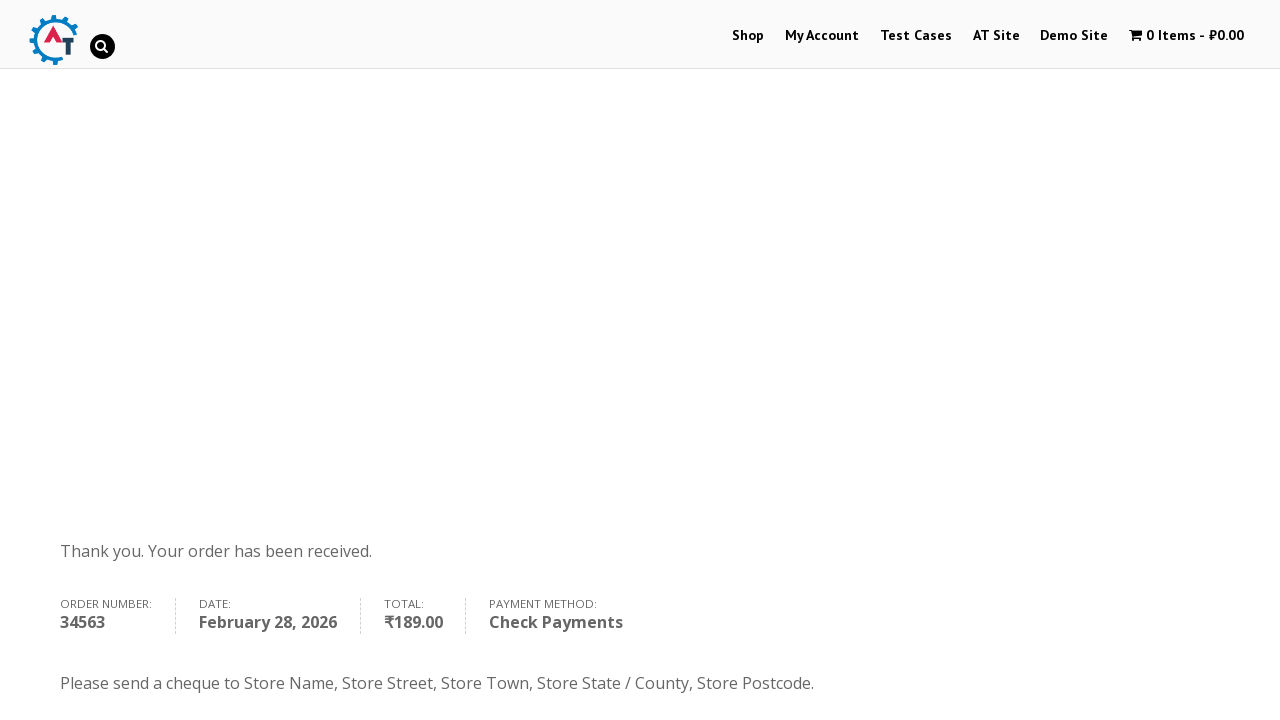

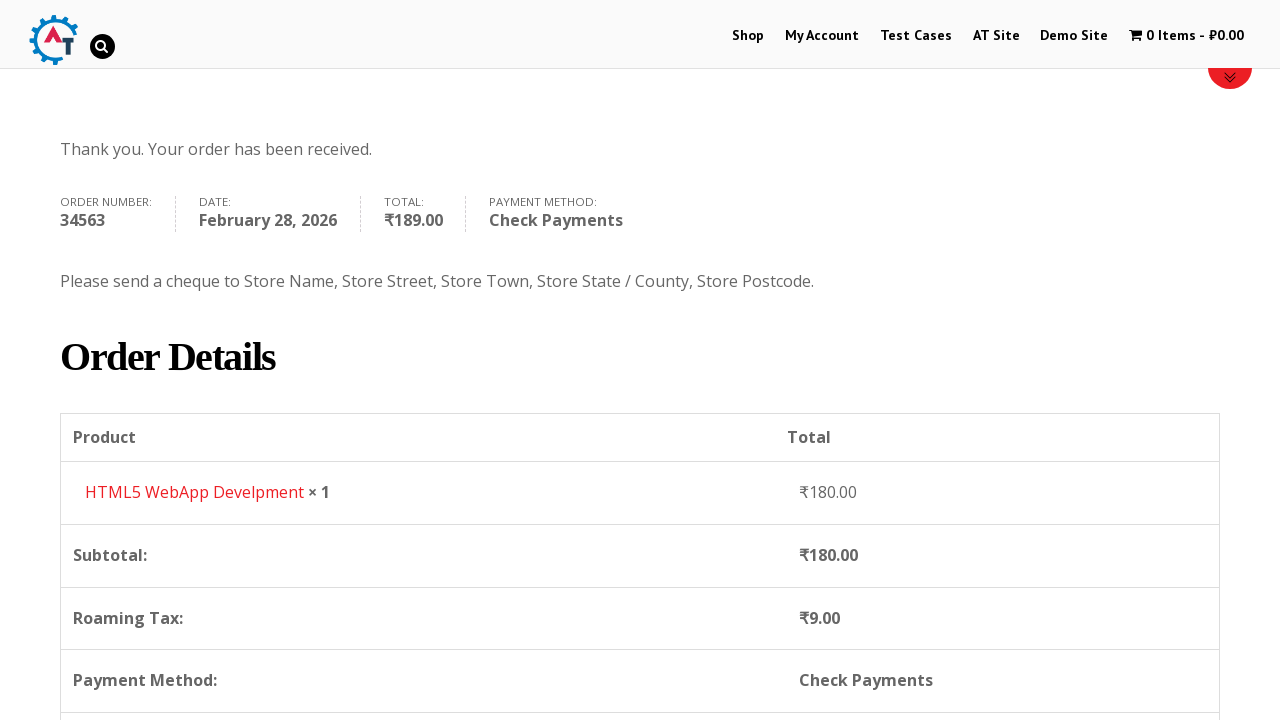